Tests XPath locator functionality by finding header elements on the main page, then navigating to the Checkboxes page and clicking on the first checkbox

Starting URL: http://practice.cydeo.com/

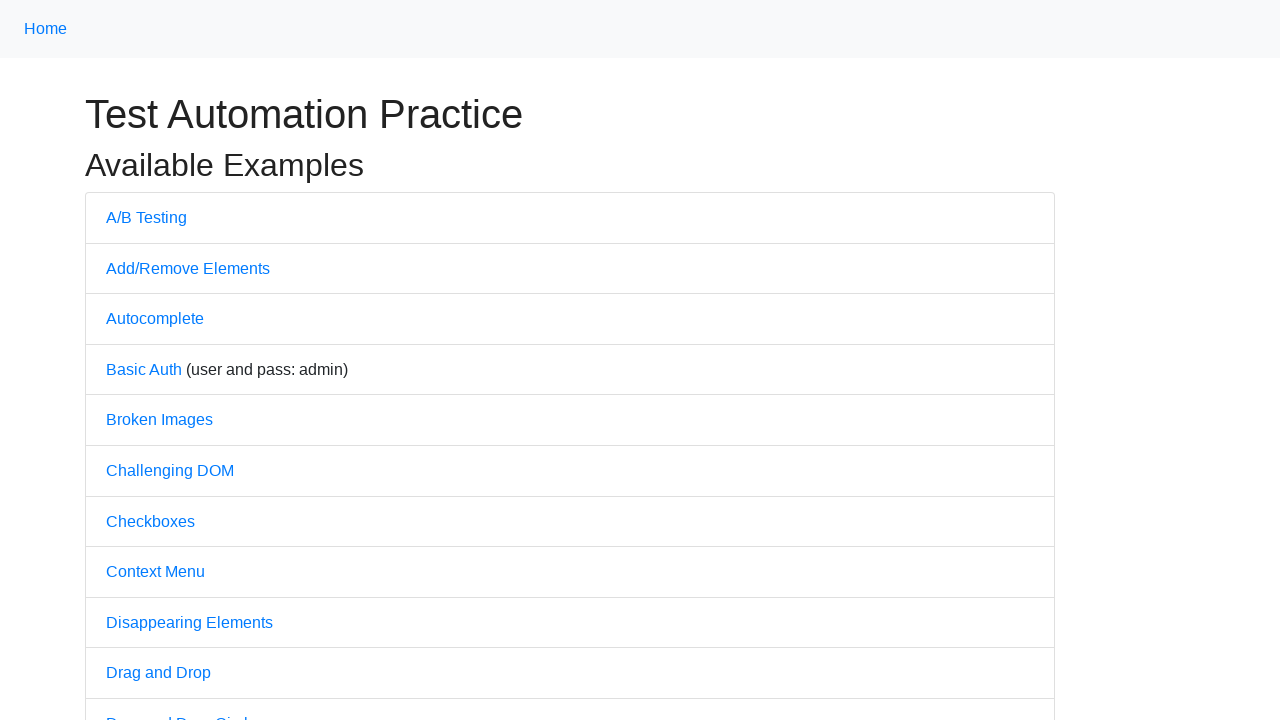

Header span element with class 'h1y' is visible on main page
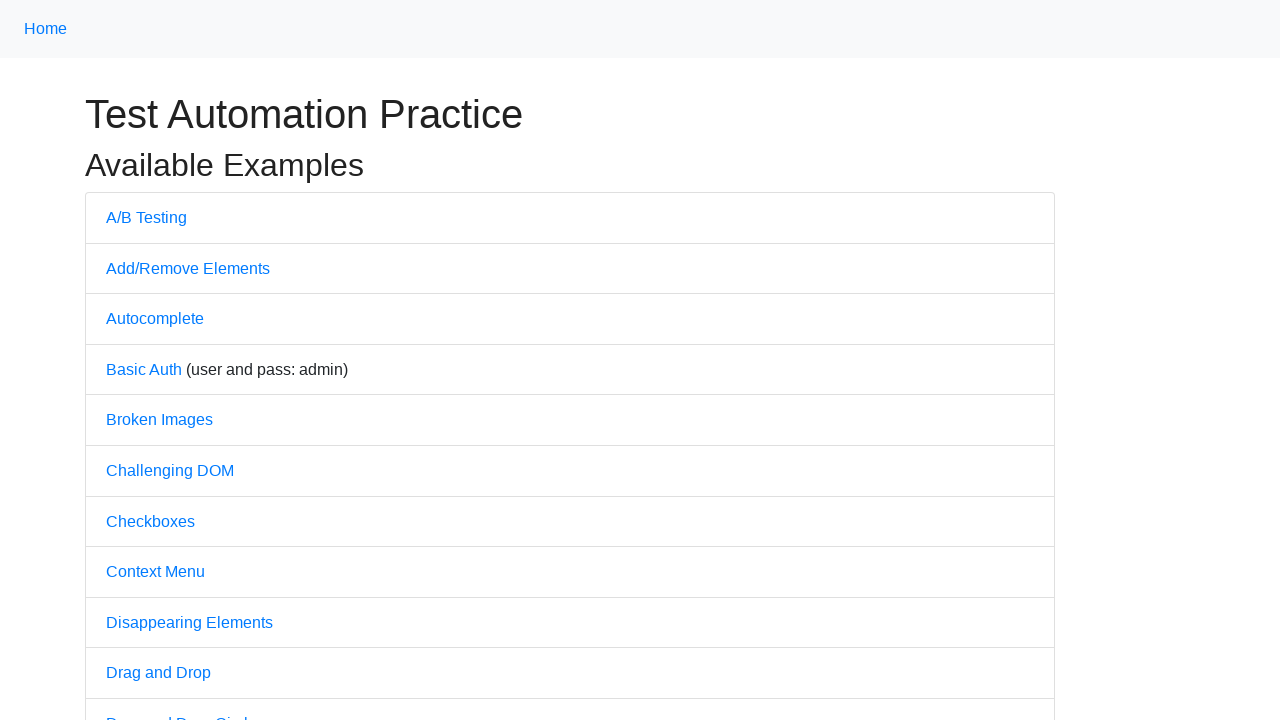

Clicked on Checkboxes link to navigate to checkboxes page at (150, 521) on xpath=//ul/li/a[text()='Checkboxes']
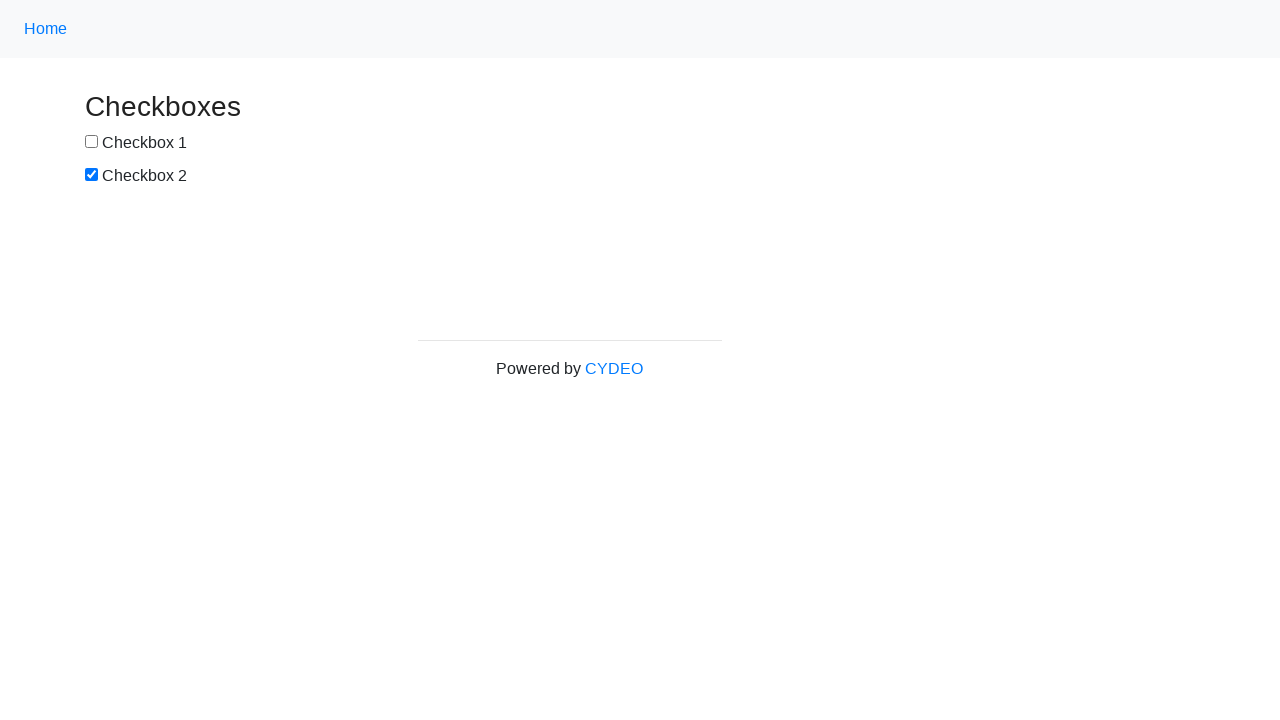

Checkboxes page loaded and first checkbox element is visible
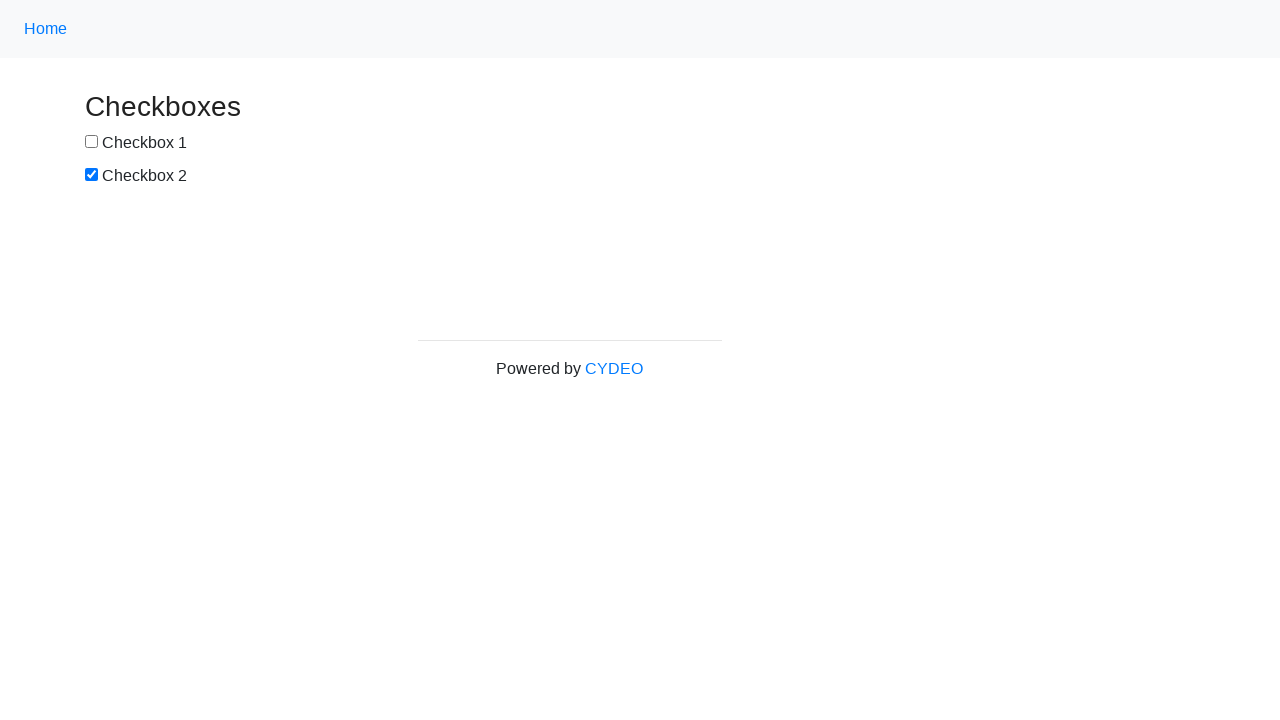

Clicked on first checkbox (box1) at (92, 142) on xpath=//input[@id='box1']
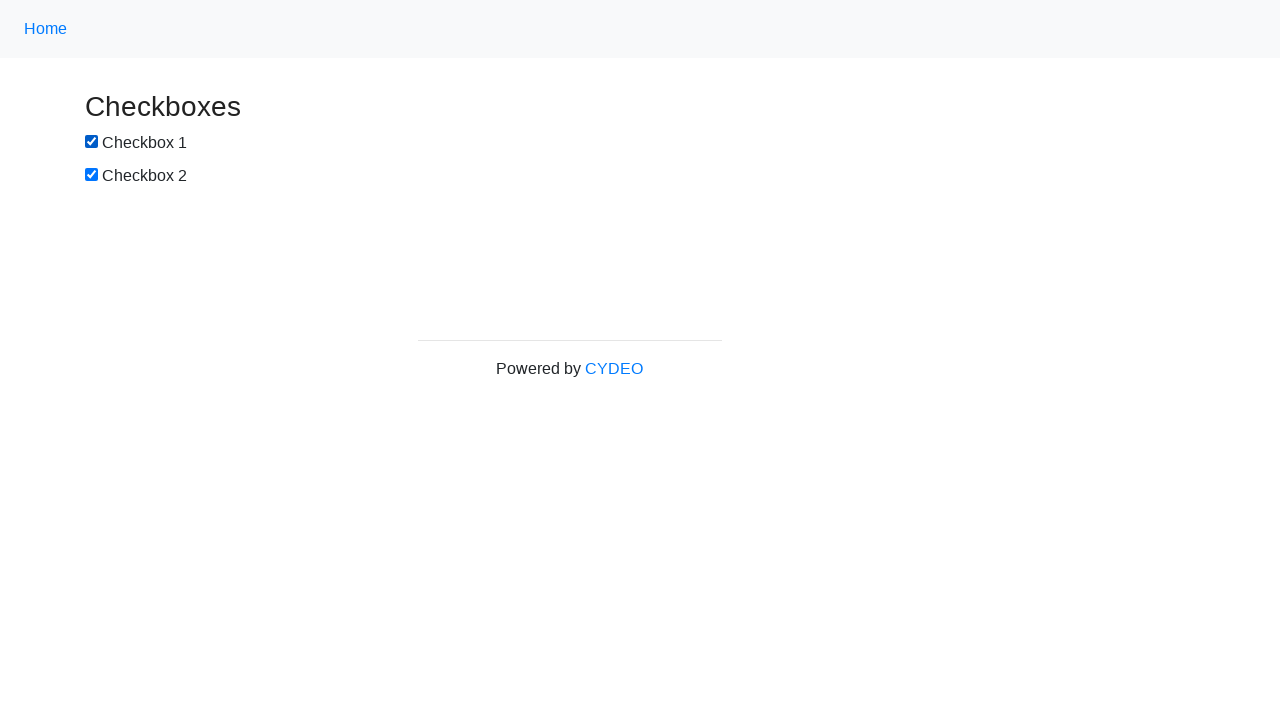

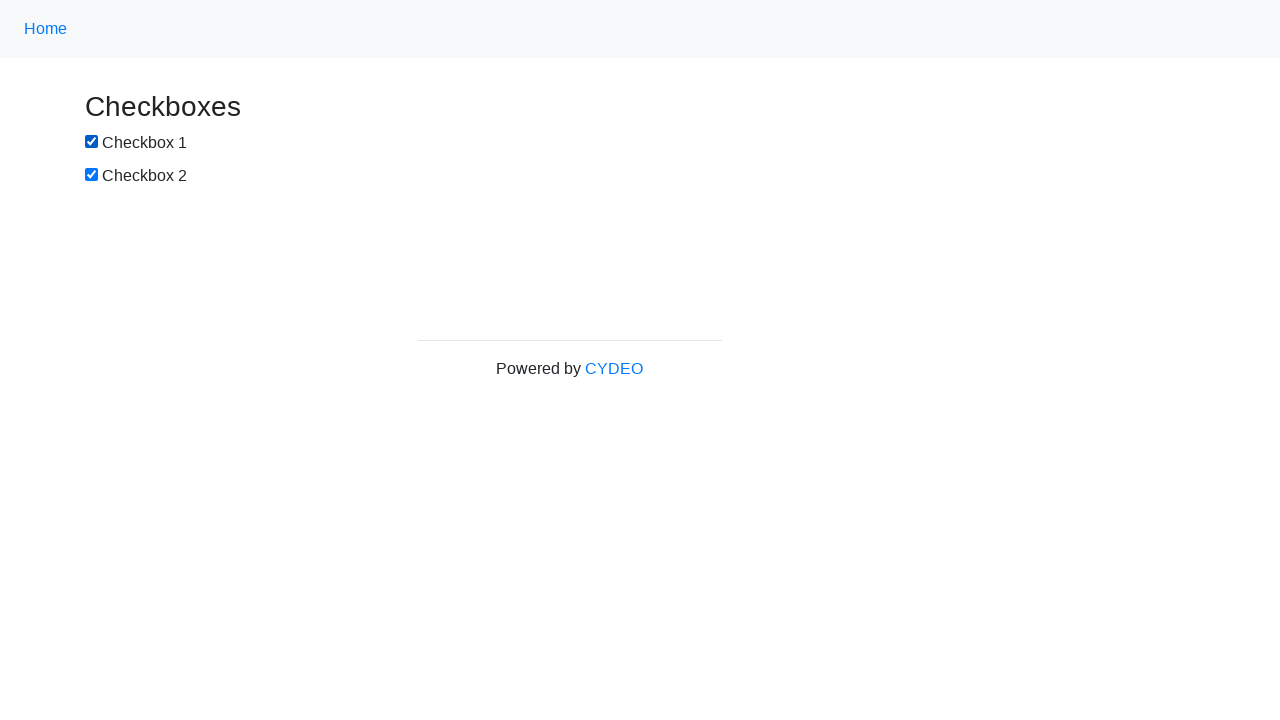